Tests dropdown interaction by clicking on a dropdown select element on a demo page

Starting URL: https://the-internet.herokuapp.com/dropdown

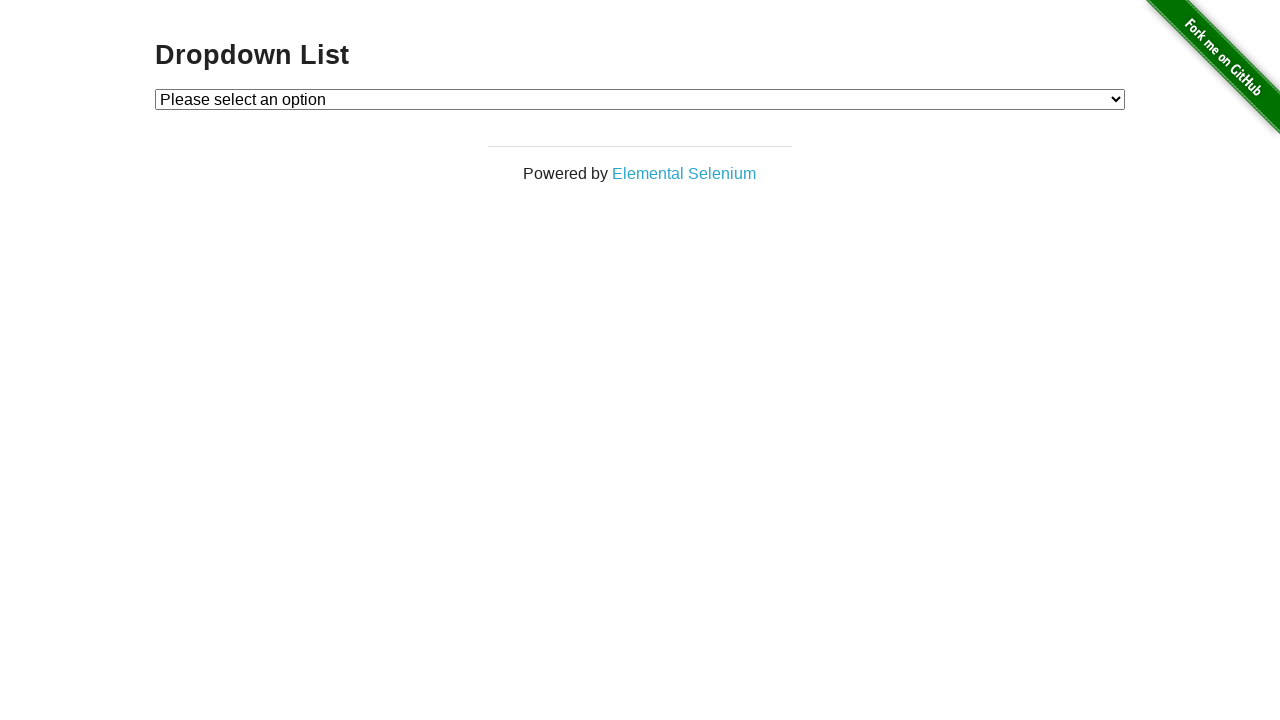

Clicked on the dropdown select element at (640, 99) on select#dropdown
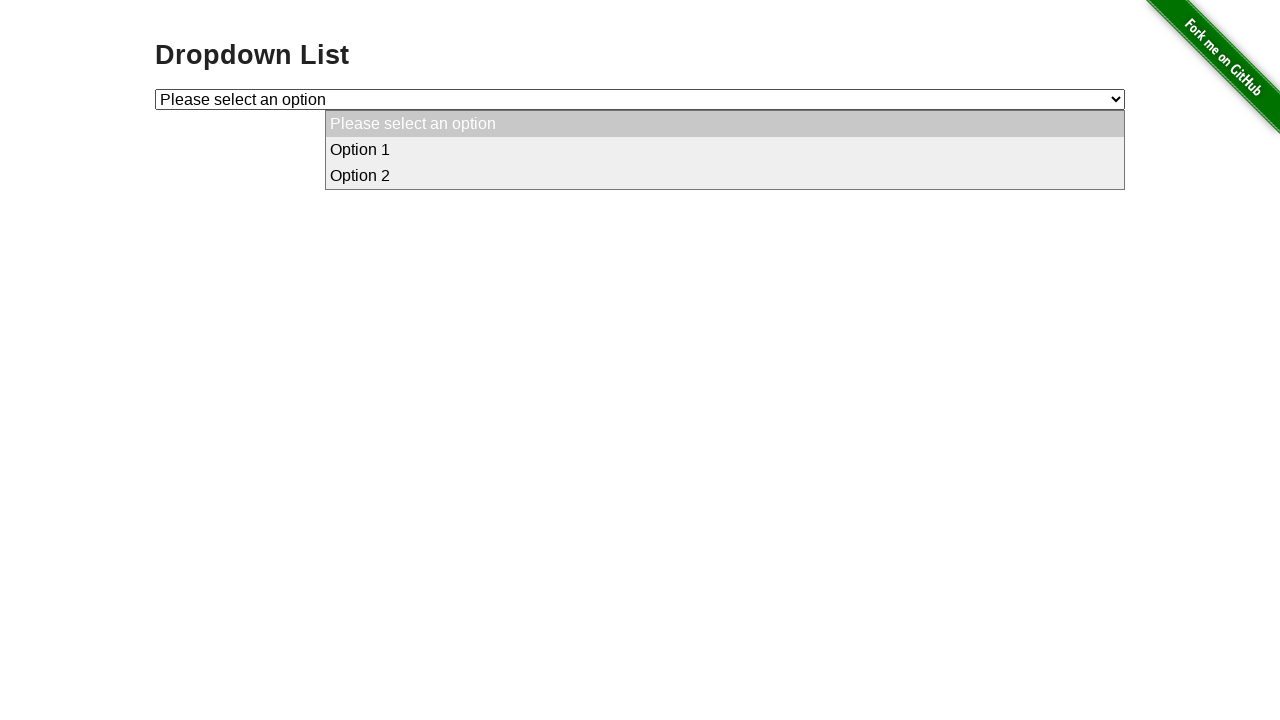

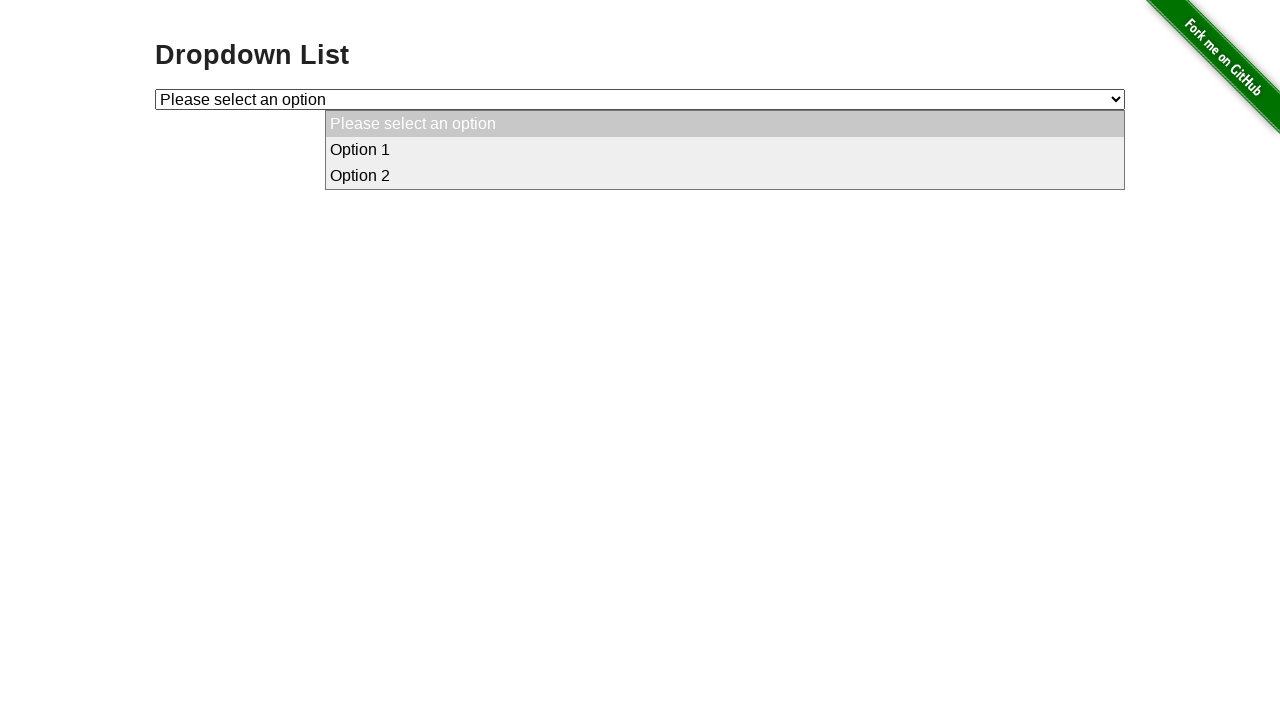